Tests file upload functionality by uploading a text file using the file input element and verifying the success message

Starting URL: https://the-internet.herokuapp.com/upload

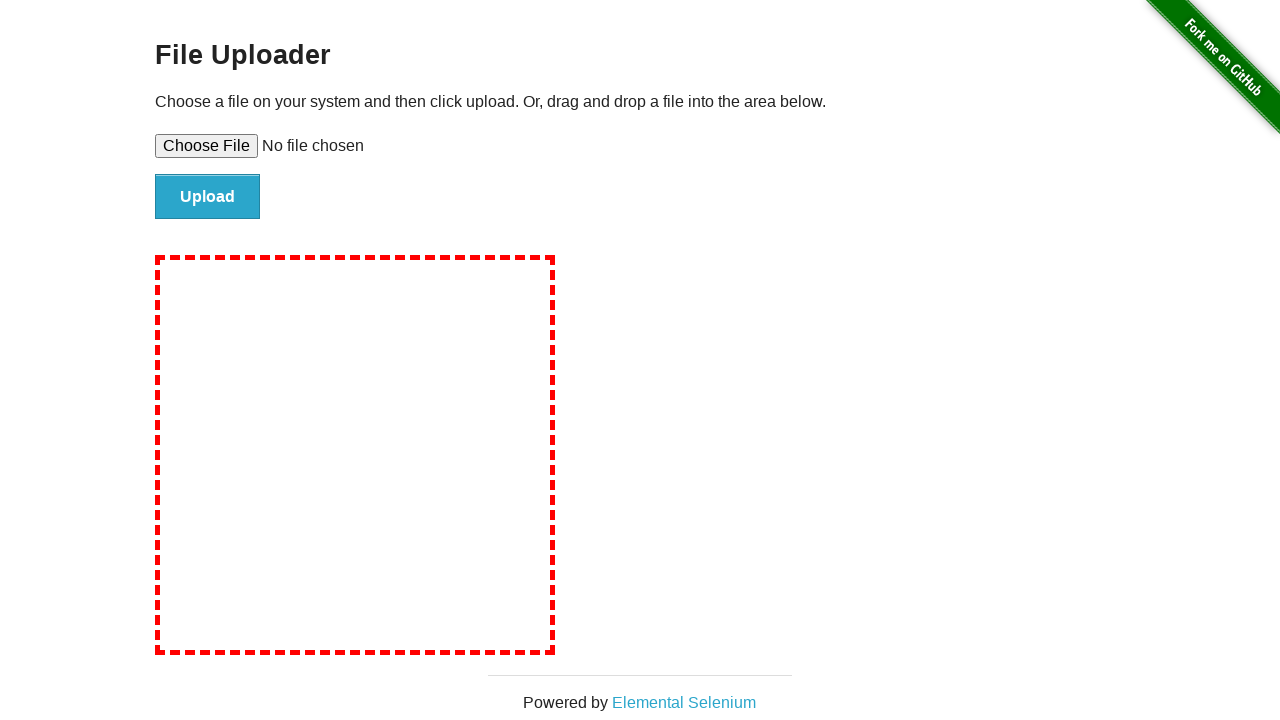

Created temporary test file with content 'This is a test file for upload verification'
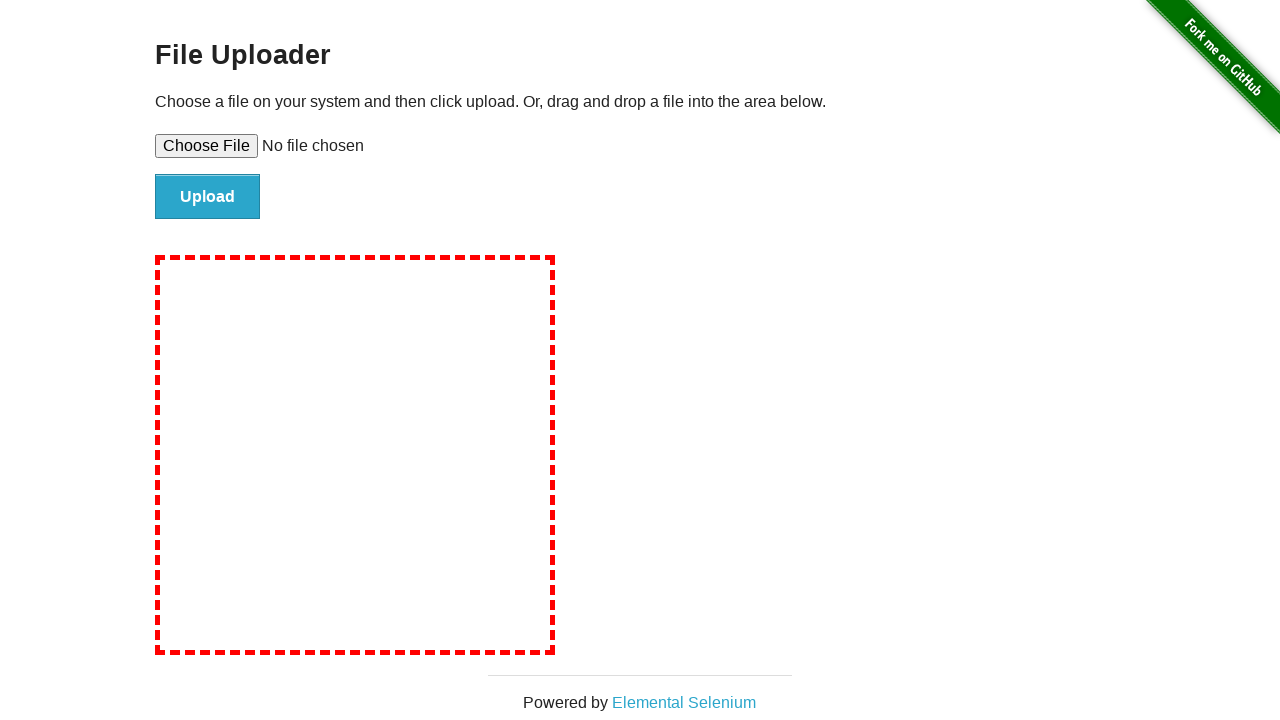

Selected test file for upload using file input element
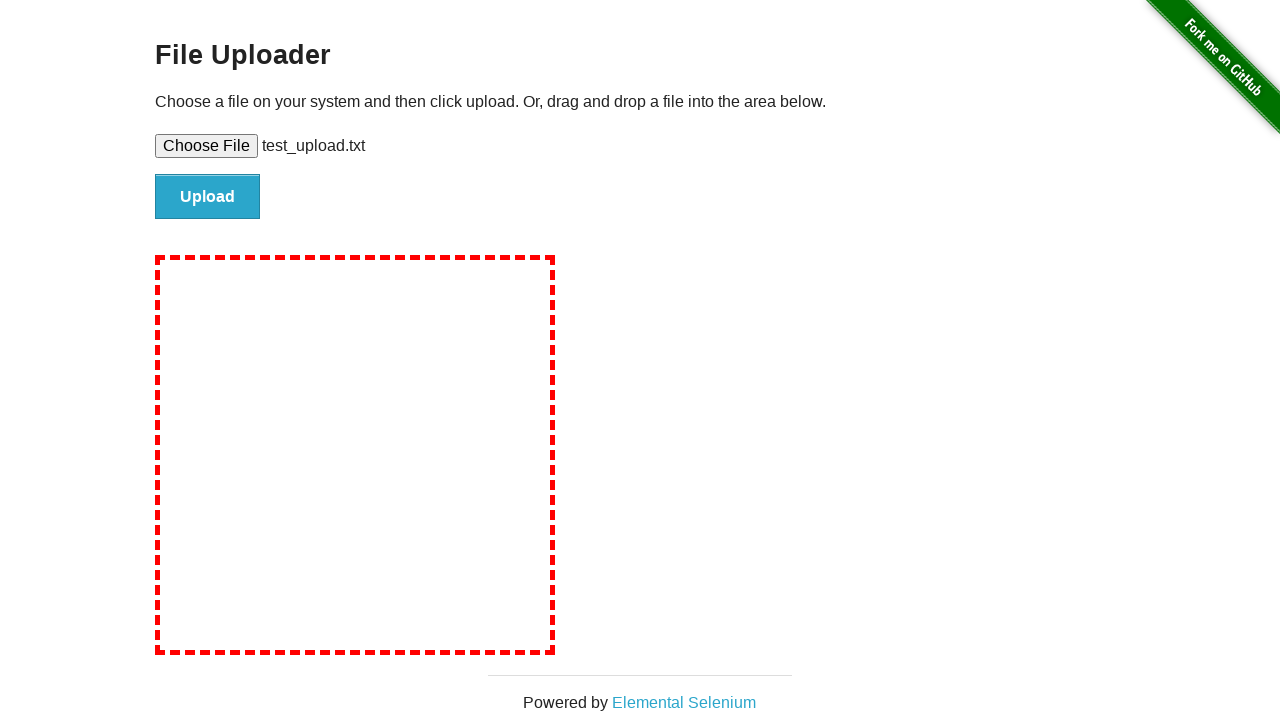

Clicked the file upload submit button at (208, 197) on input#file-submit
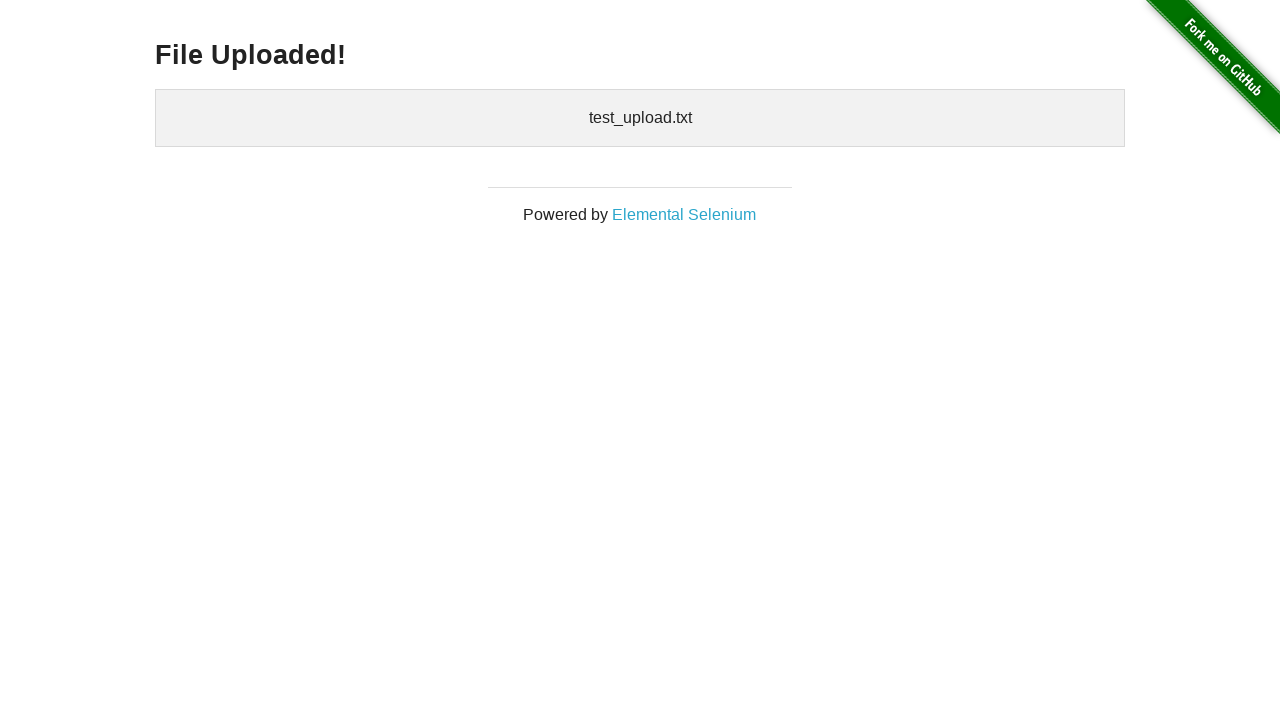

Verified that 'File Uploaded!' success message appeared
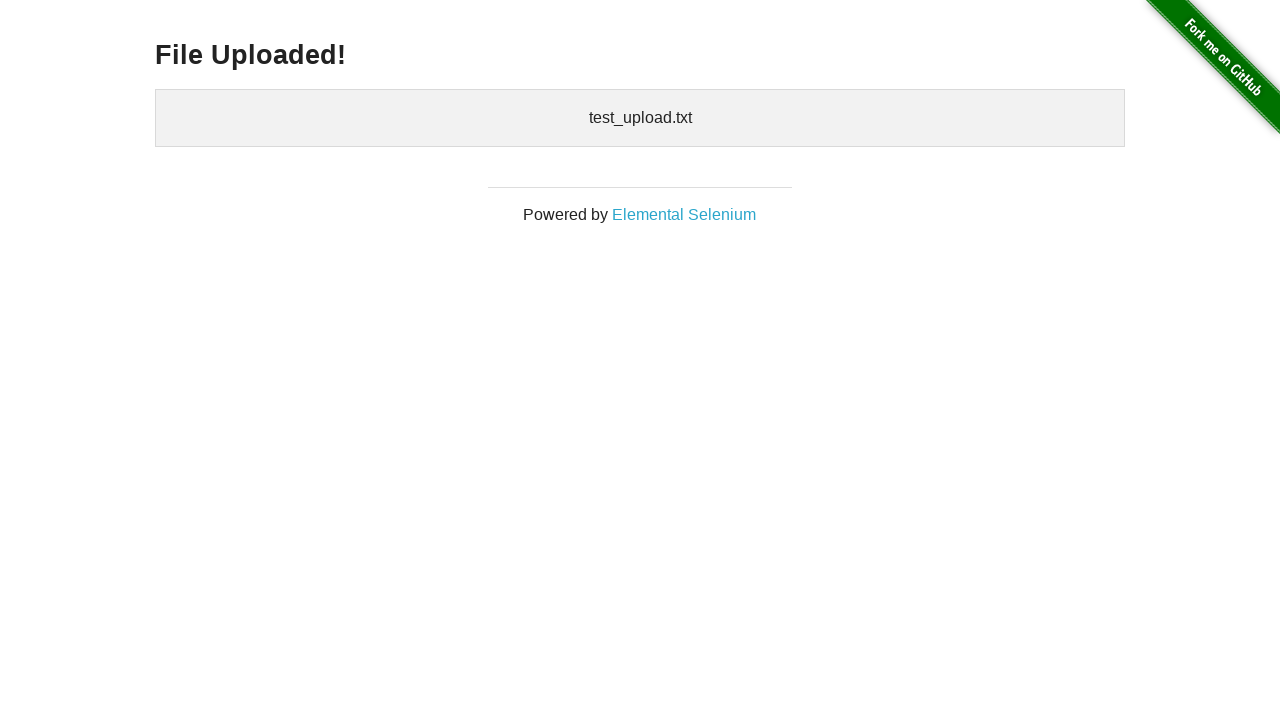

Cleaned up temporary test file
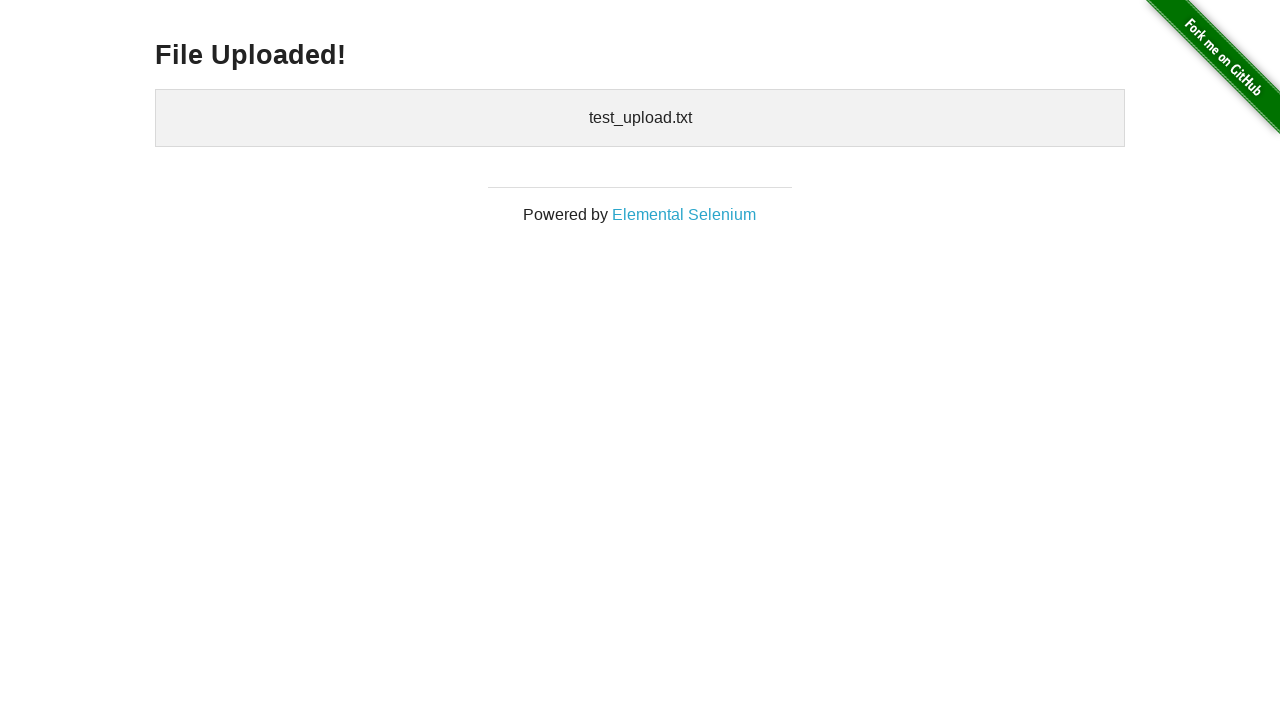

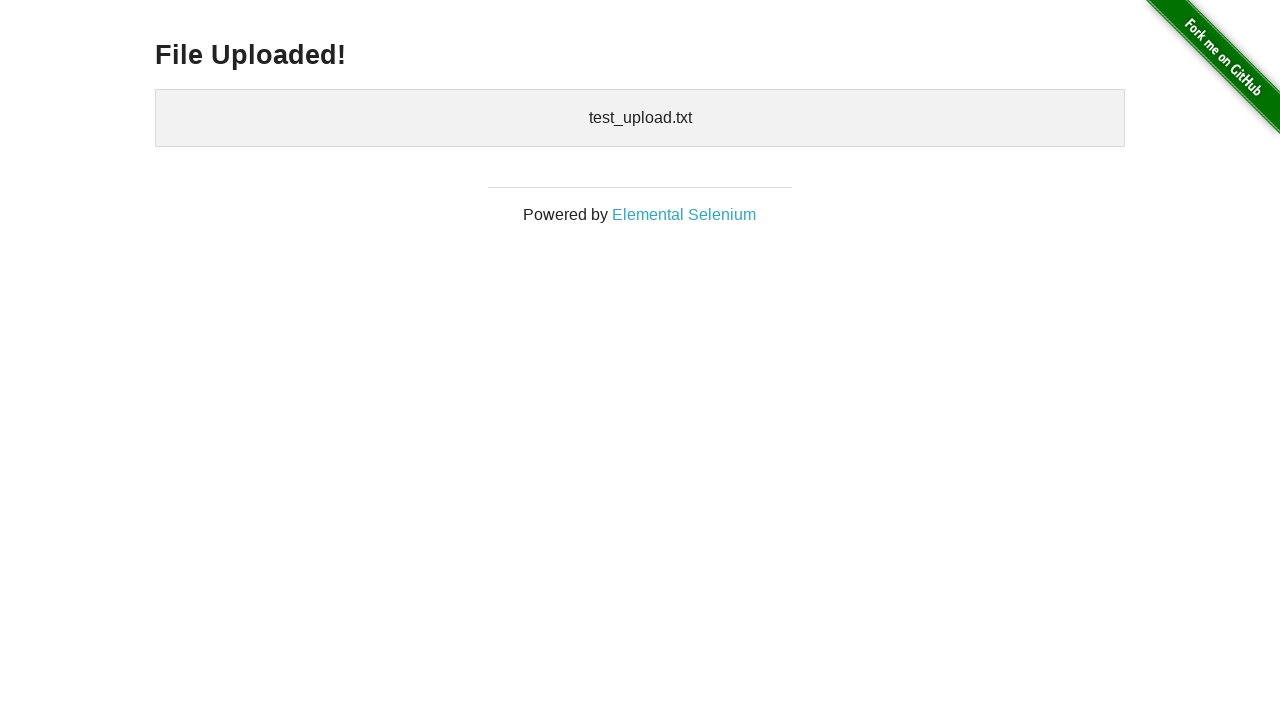